Orders a robot from RobotSpareBin Industries by closing the initial popup, filling out the order form with head type, body type, leg part number, and address, previewing the robot, and submitting the order.

Starting URL: https://robotsparebinindustries.com/#/robot-order

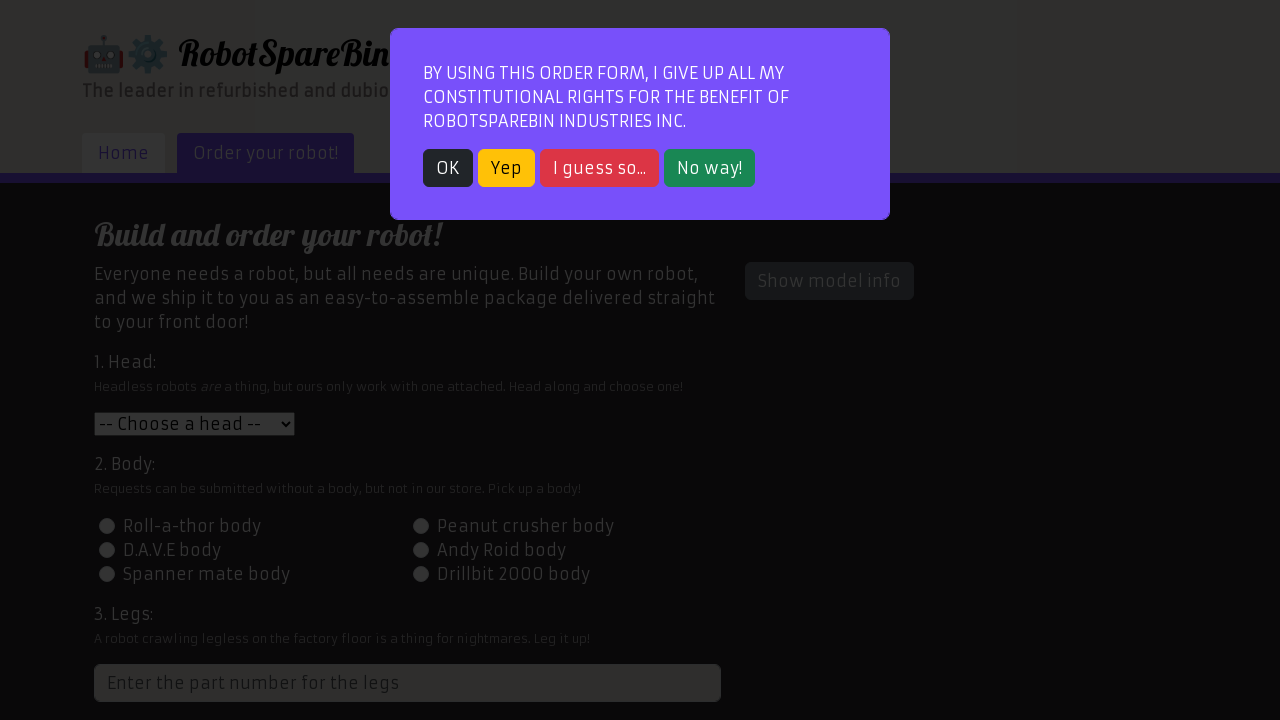

Closed initial popup by clicking OK button at (448, 168) on button:text('OK')
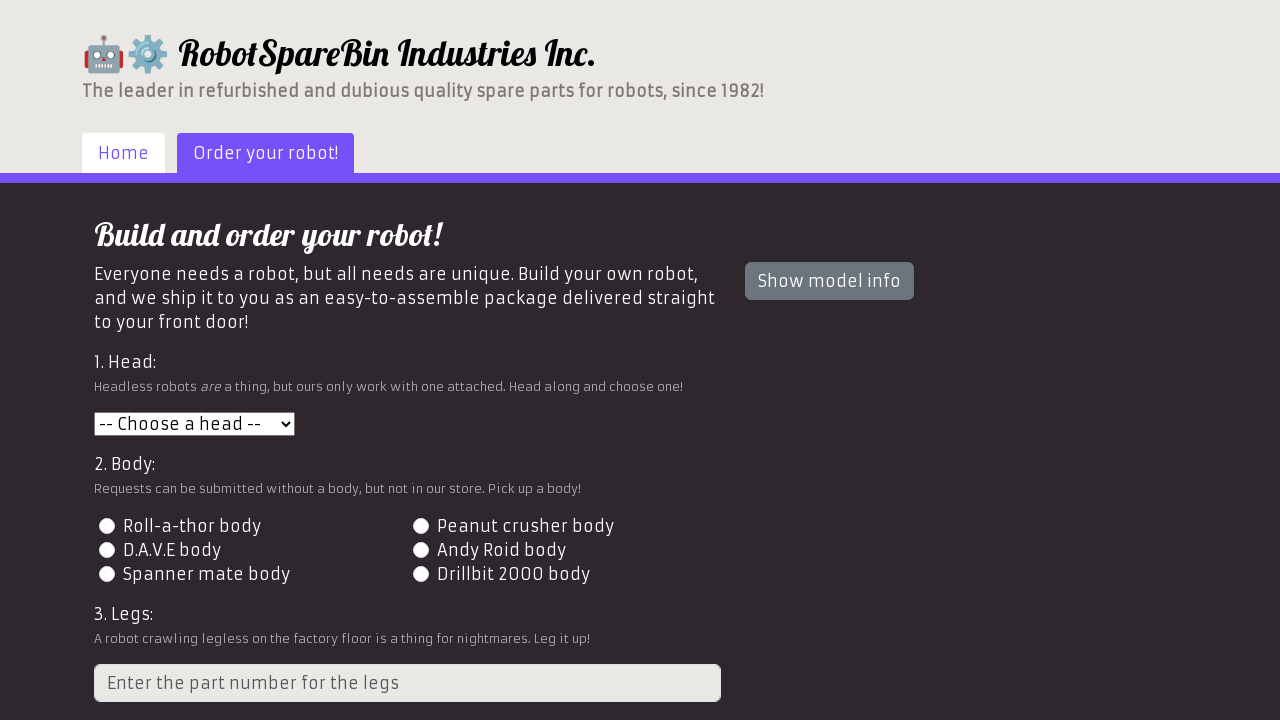

Selected head type 3 from dropdown on #head
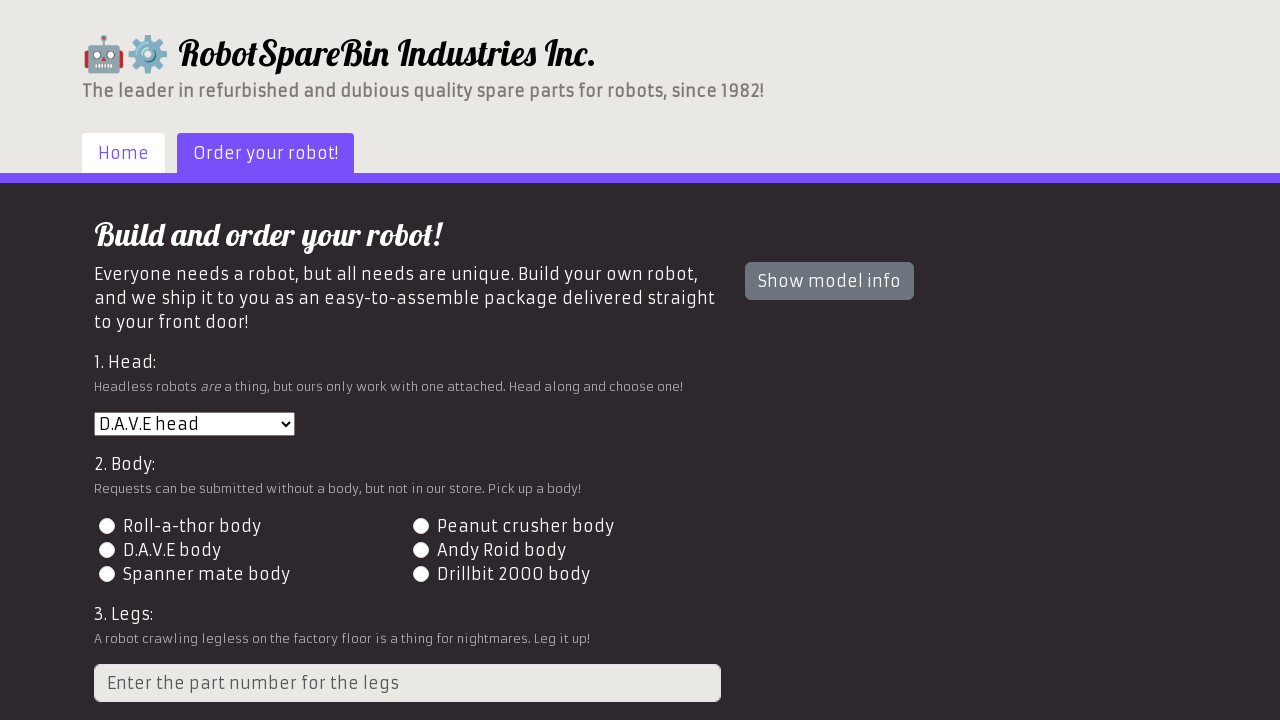

Selected body type 2 via radio button at (420, 526) on input[value='2']
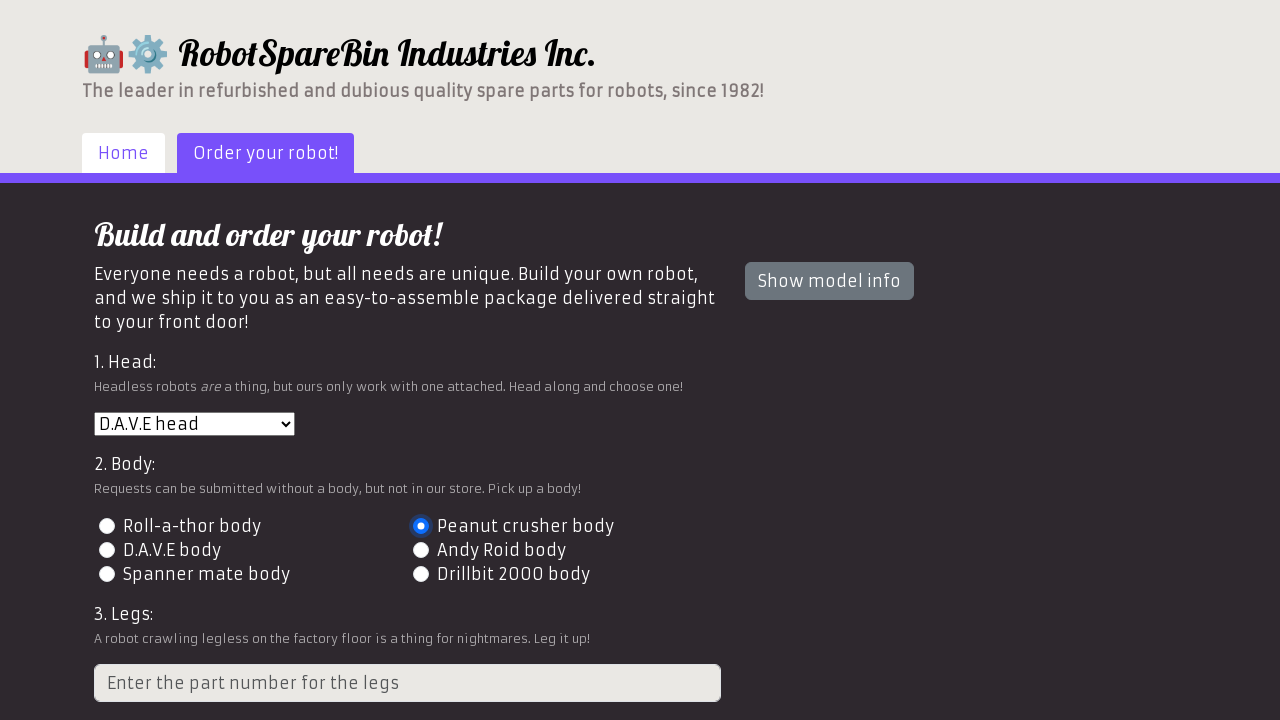

Filled leg part number with '4' on input[placeholder='Enter the part number for the legs']
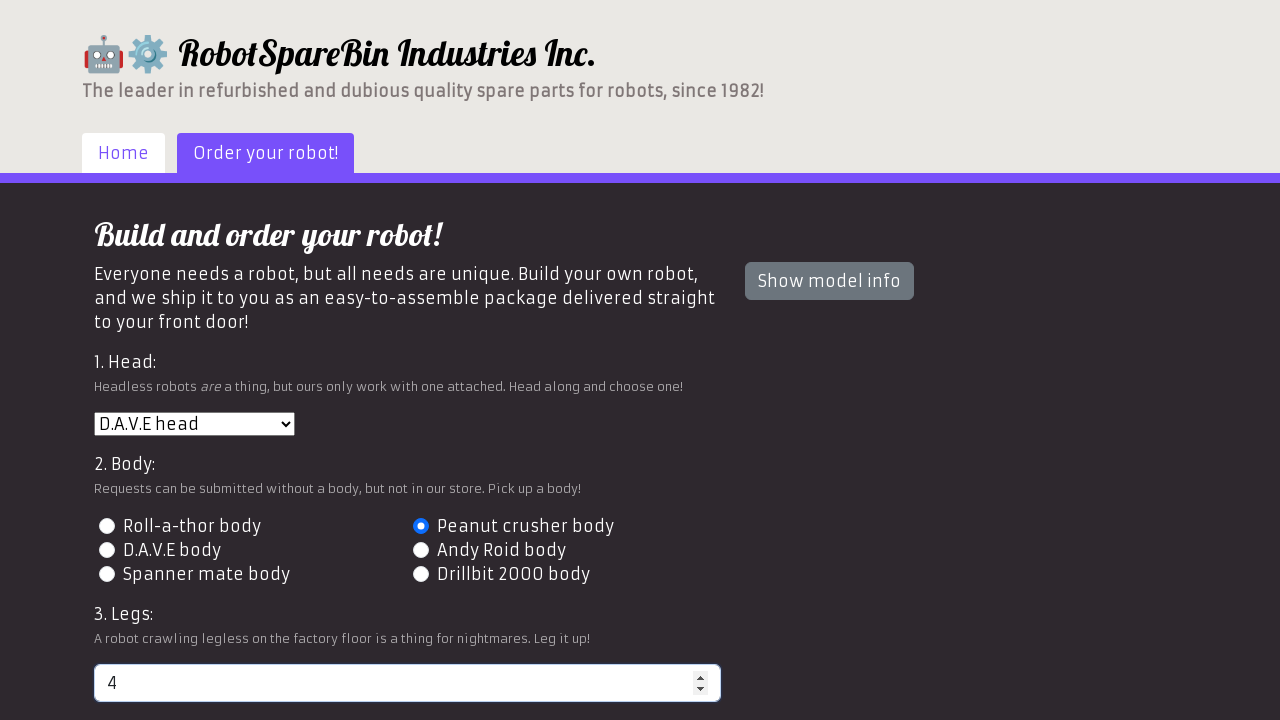

Filled shipping address with '123 Robot Lane, Tech City, TC 12345' on #address
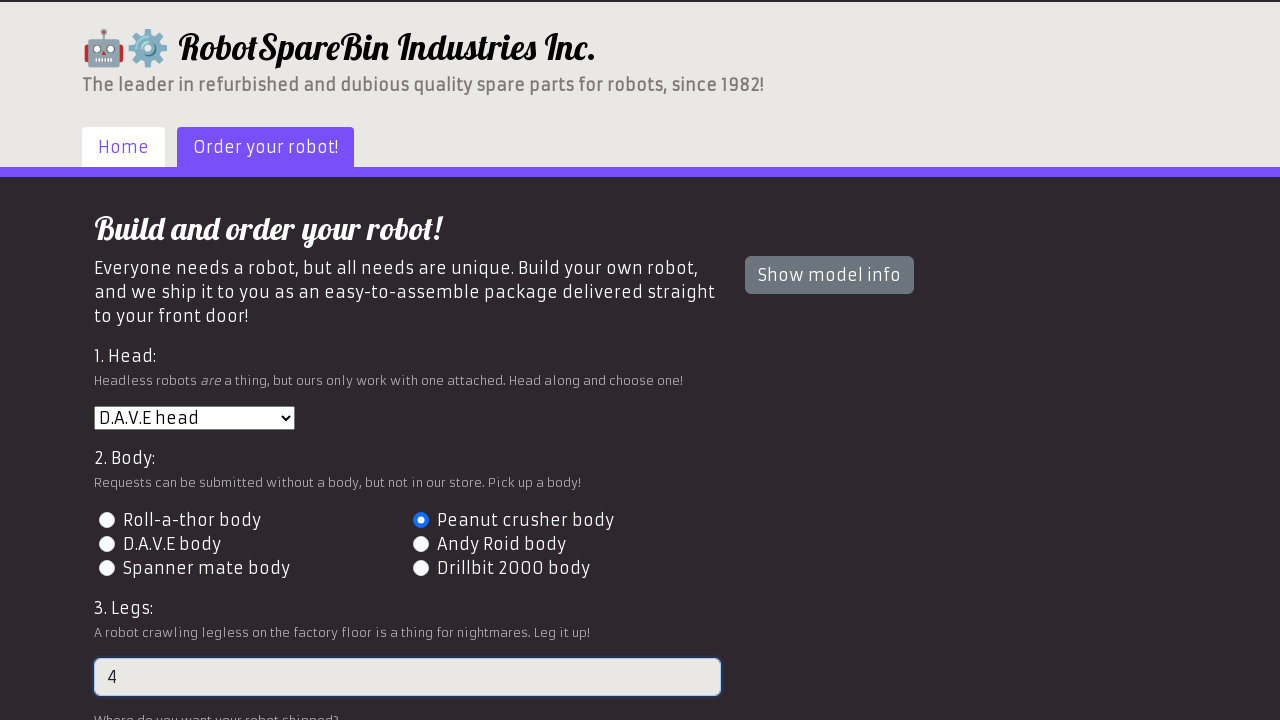

Clicked Preview button to display robot configuration at (141, 605) on button:text('Preview')
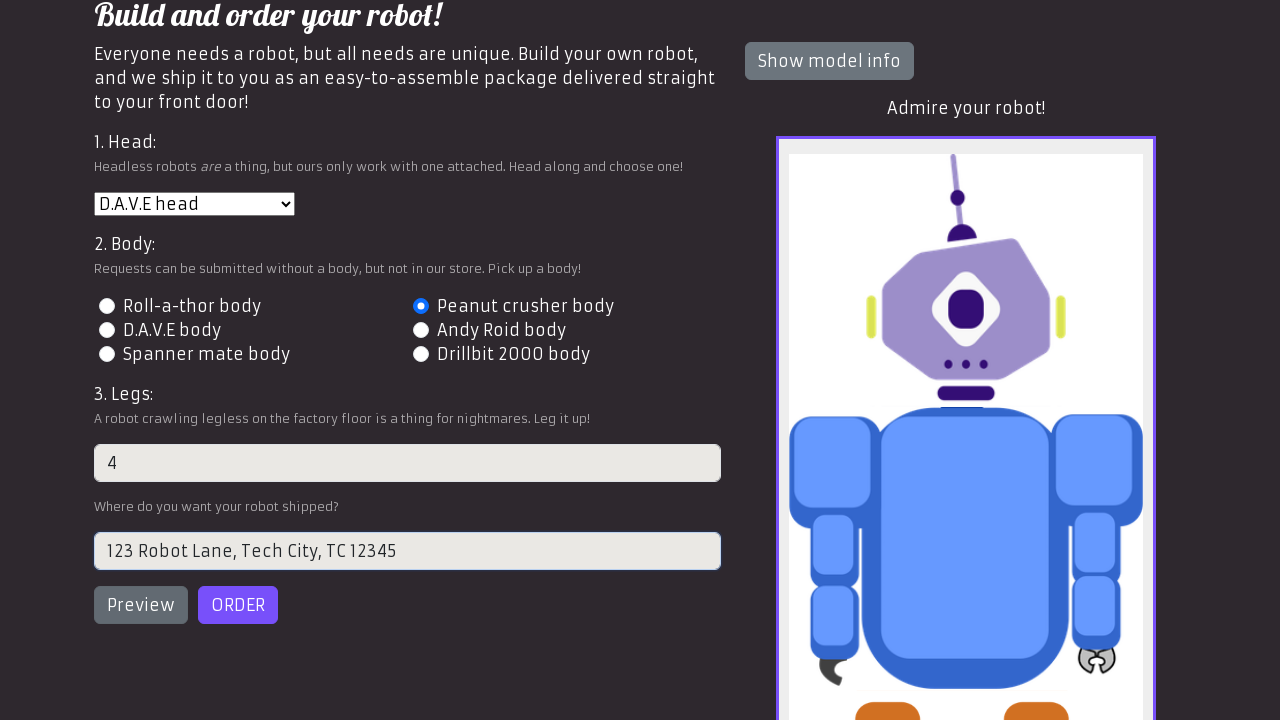

Robot preview image loaded successfully
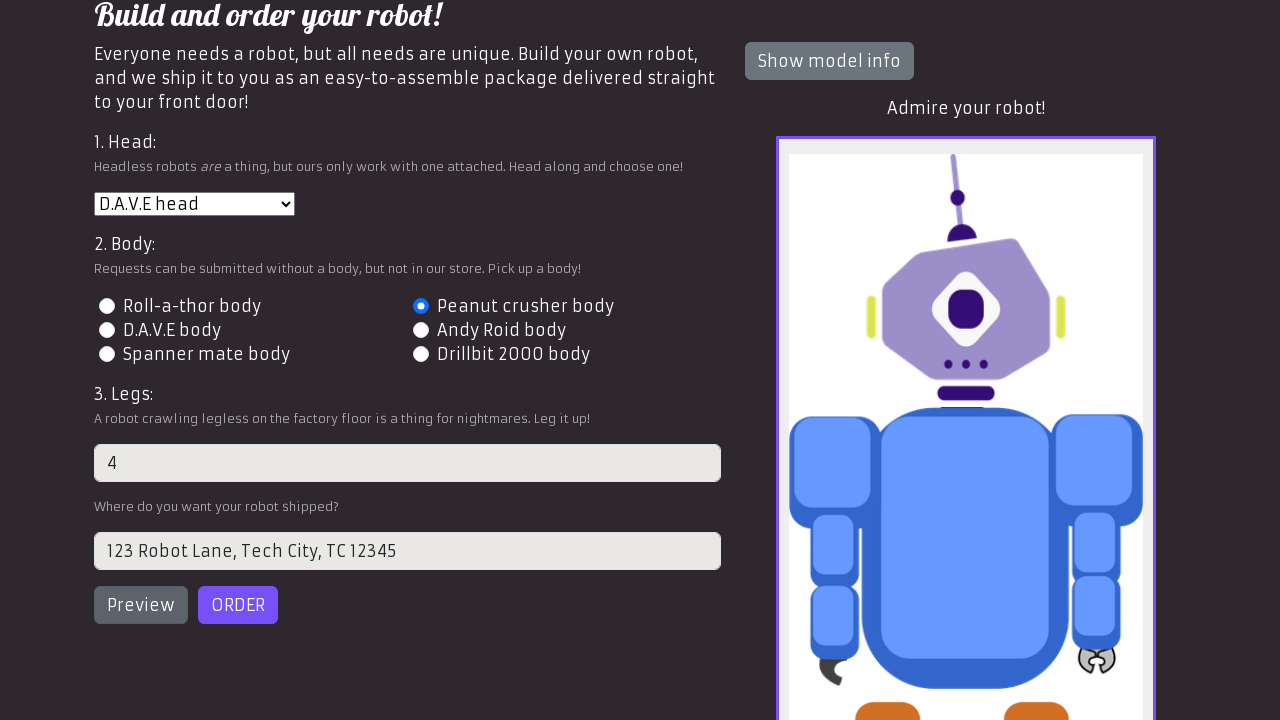

Clicked Order button to submit the robot order at (238, 605) on button:text('Order')
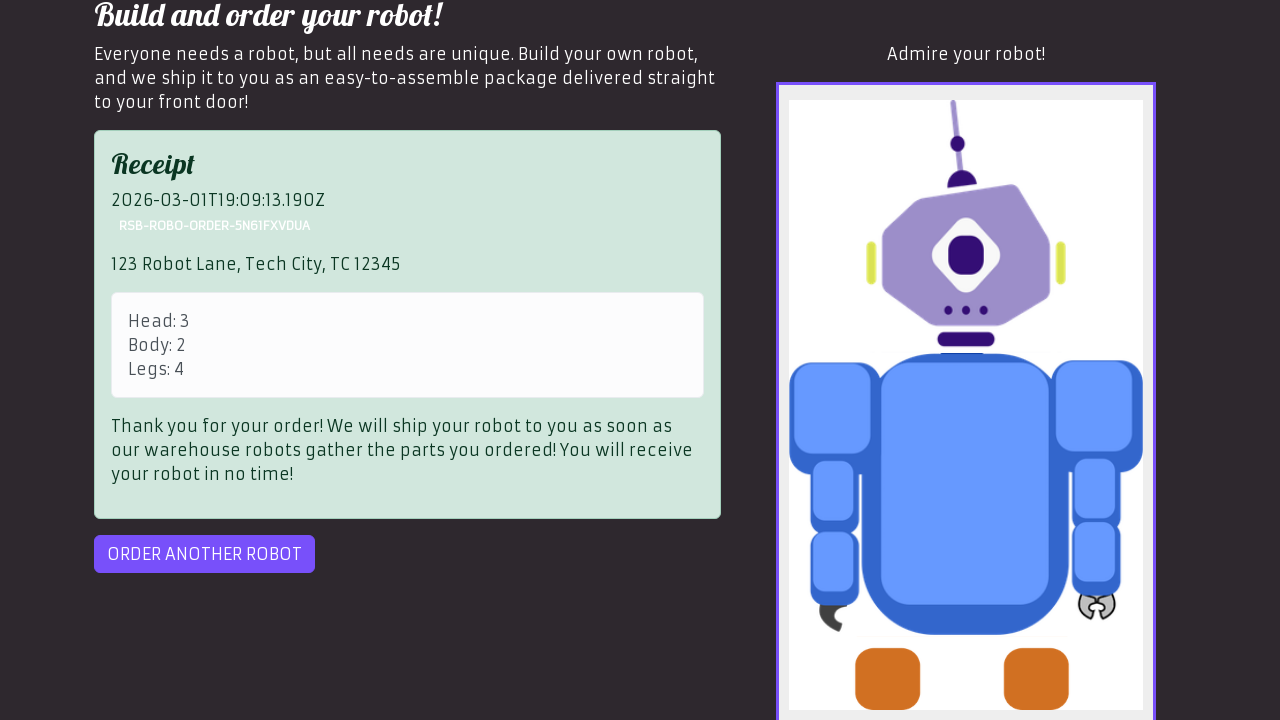

Order submission completed with receipt or error message displayed
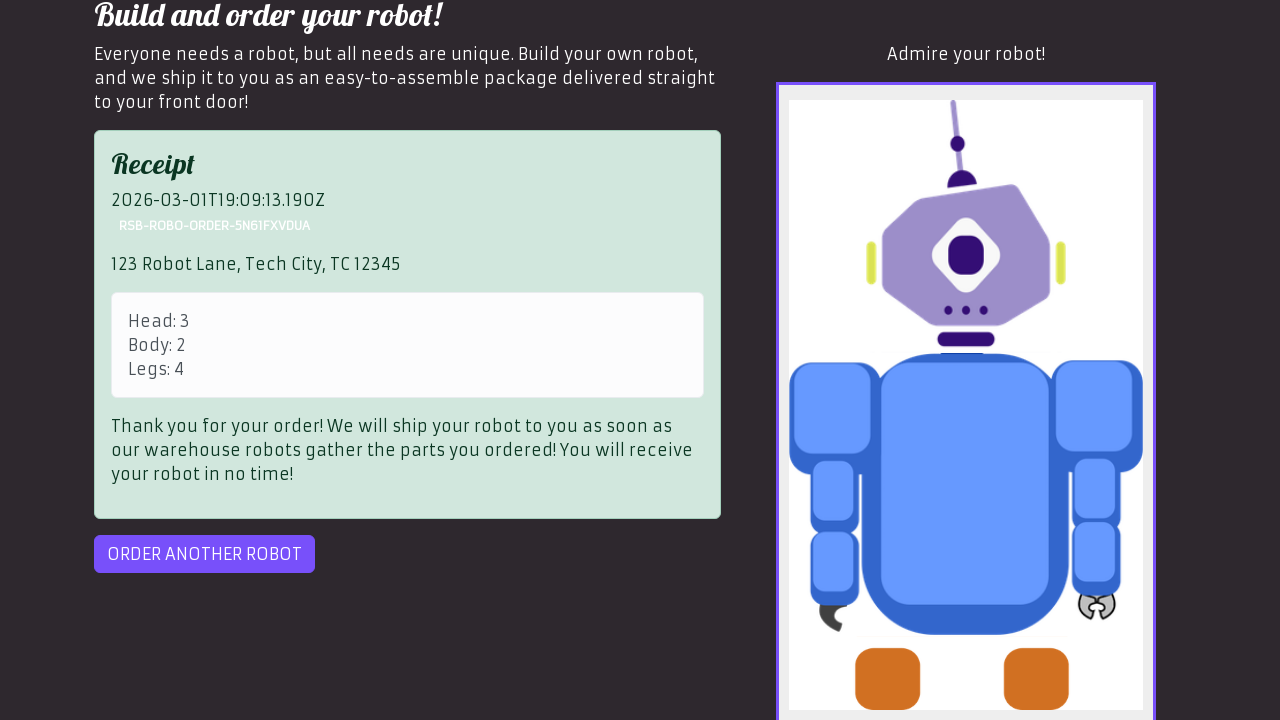

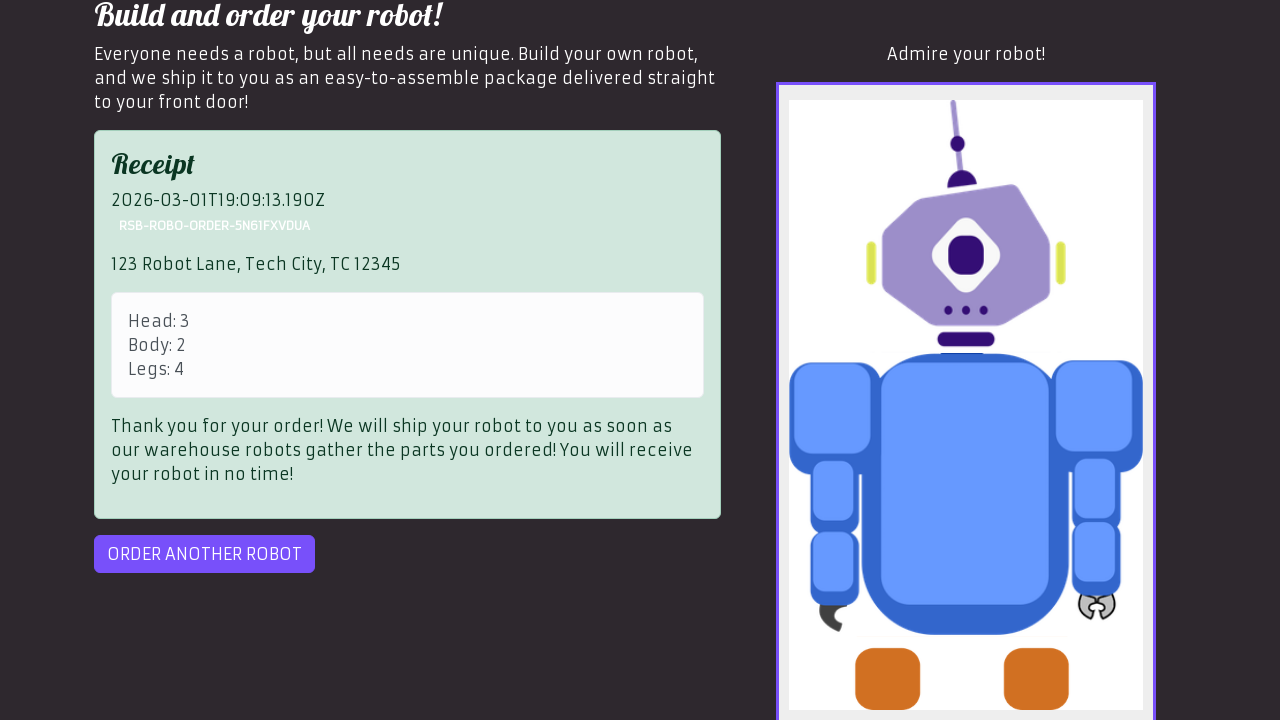